Tests drag and drop functionality by dragging five numbered elements into a bin container

Starting URL: https://a9t9.com/demo/webtest/dragdrop/

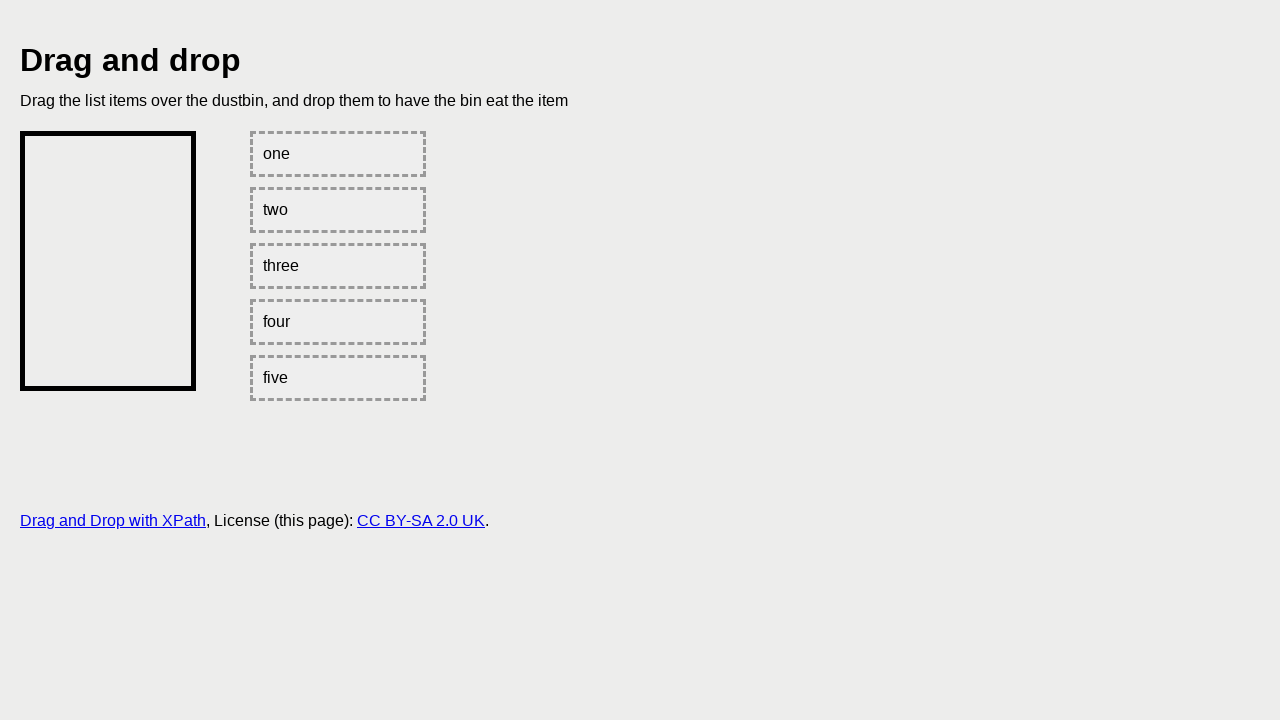

Dragged numbered element one into bin container at (108, 261)
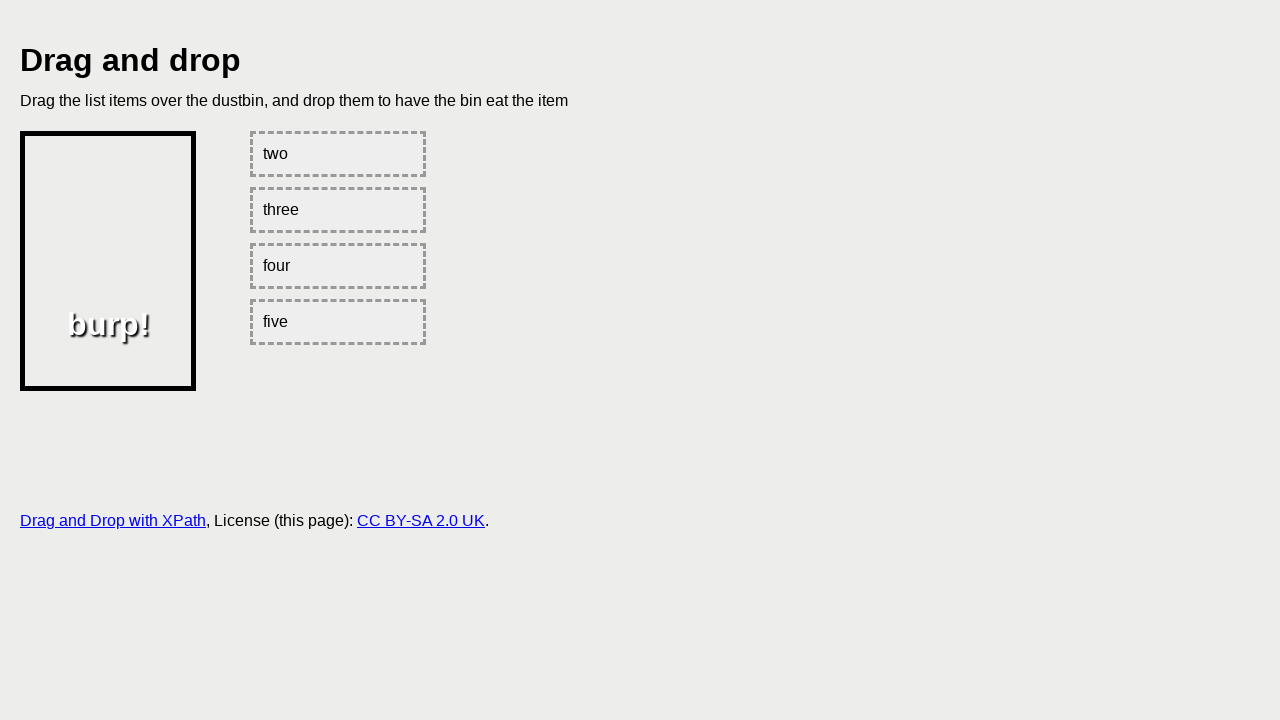

Dragged numbered element two into bin container at (108, 261)
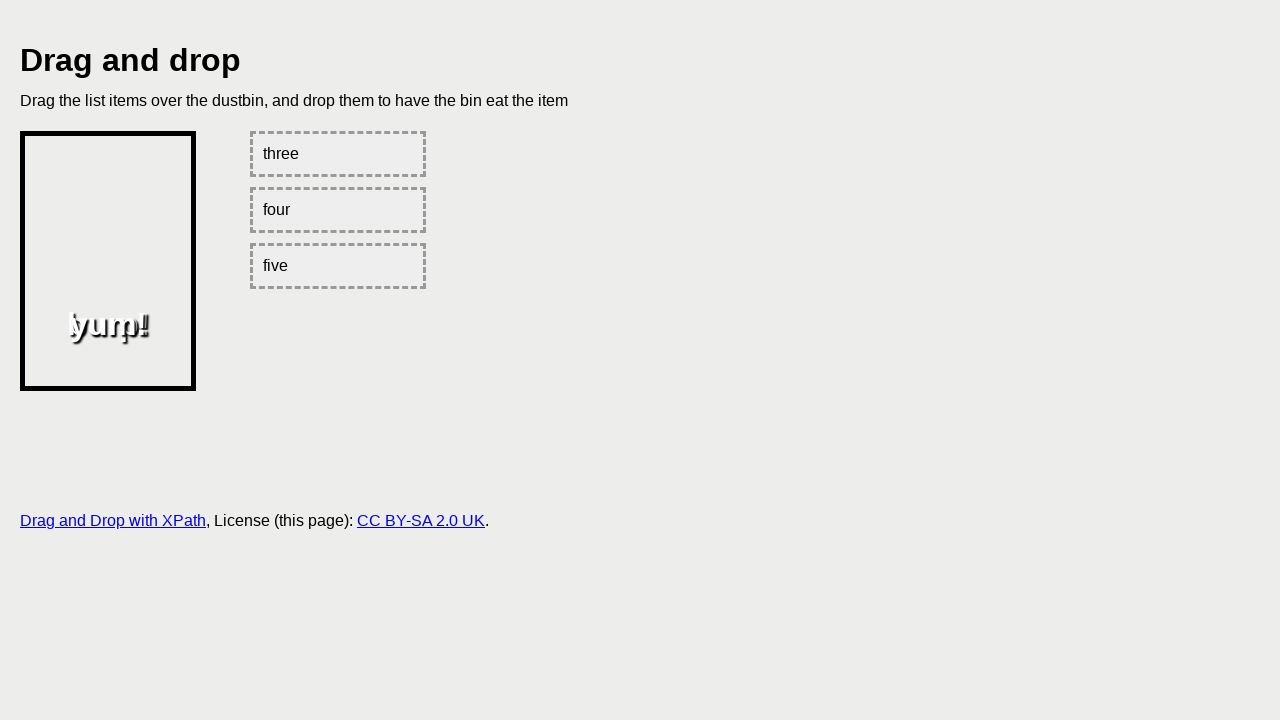

Dragged numbered element three into bin container at (108, 261)
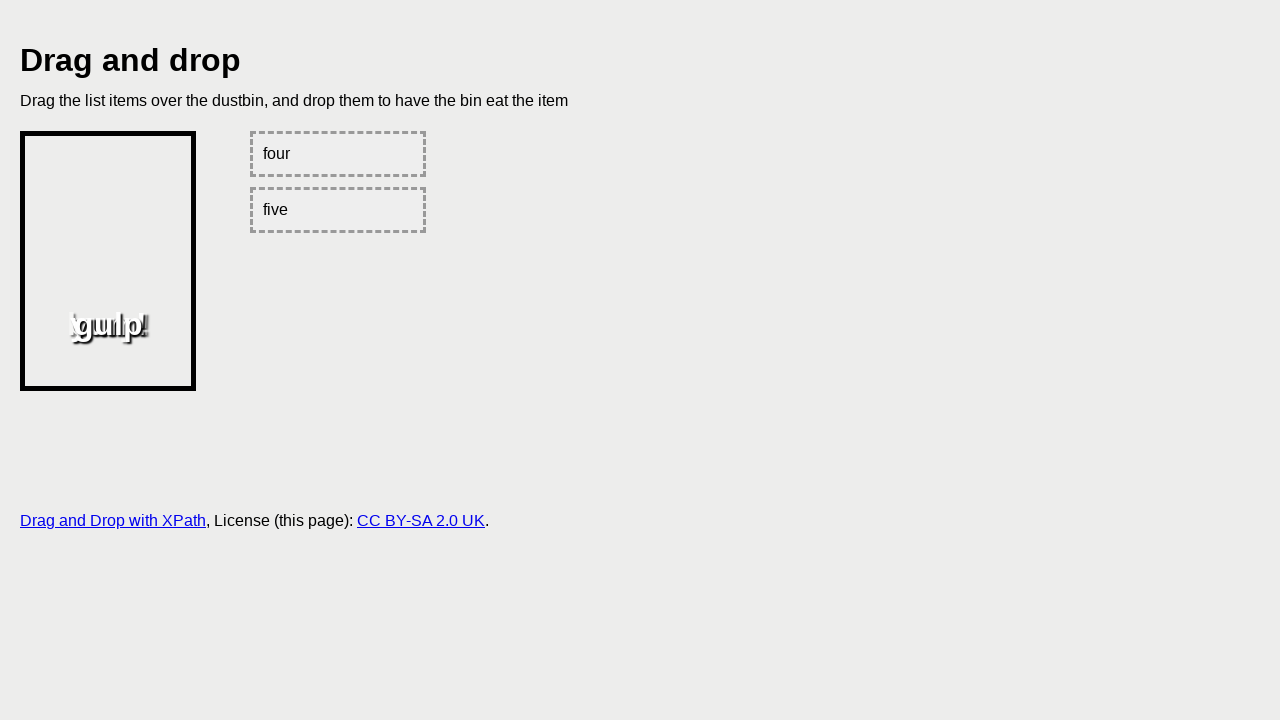

Dragged numbered element four into bin container at (108, 261)
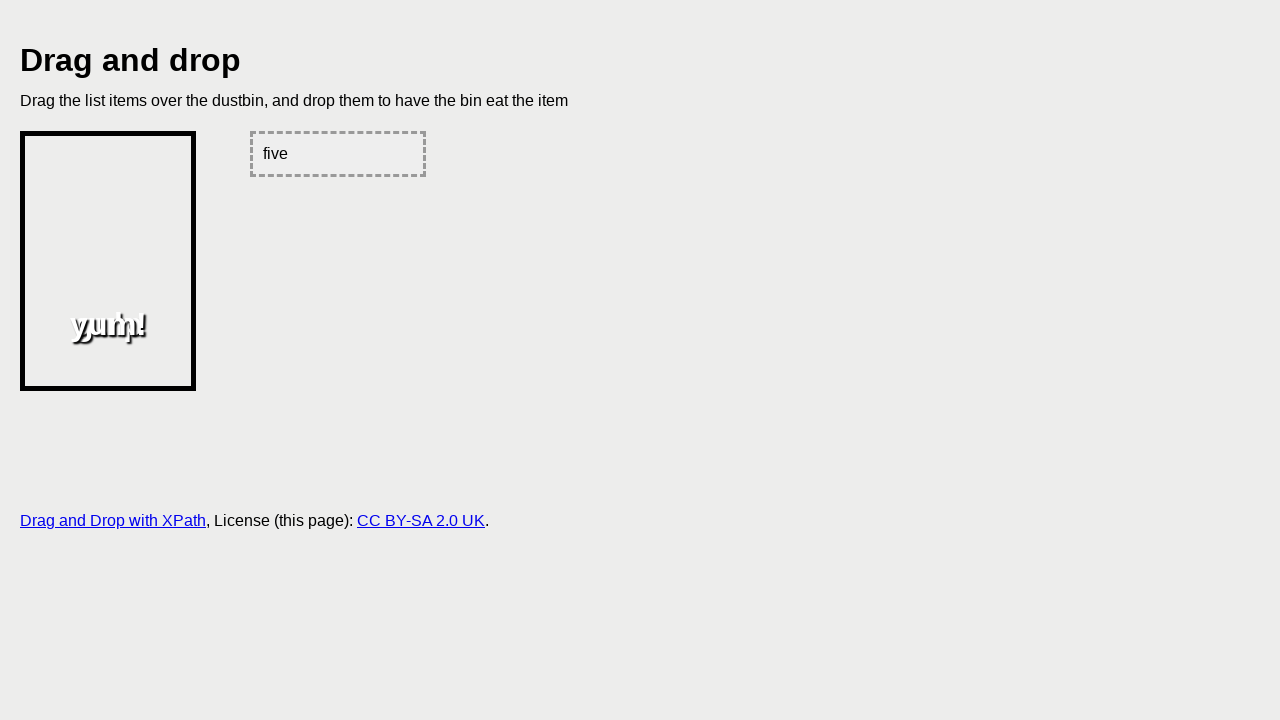

Dragged numbered element five into bin container at (108, 261)
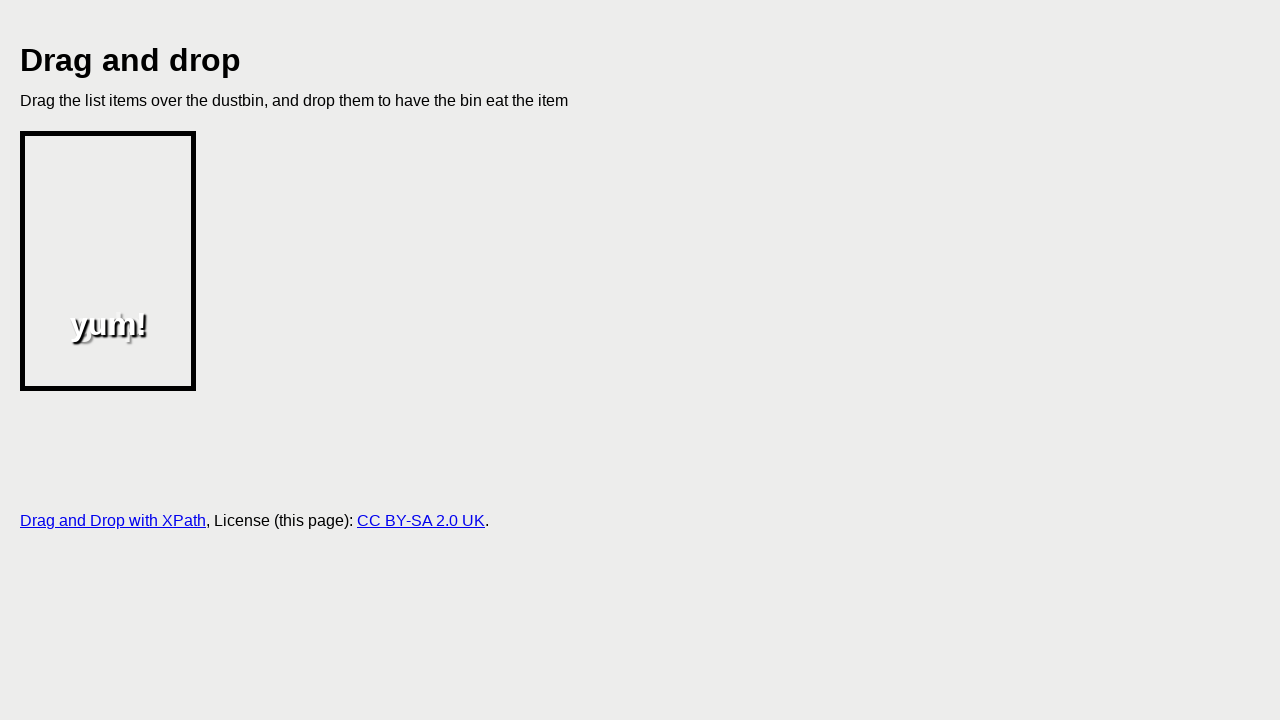

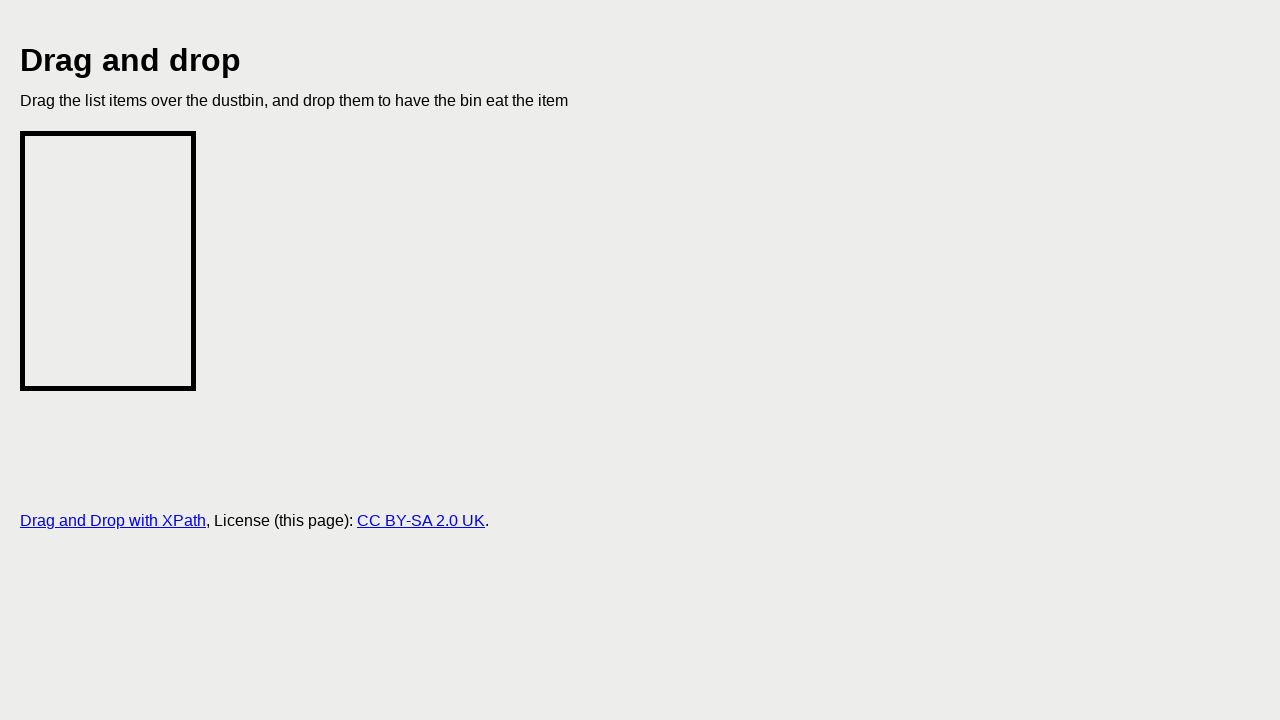